Tests that entered text is trimmed when editing a todo item

Starting URL: https://demo.playwright.dev/todomvc

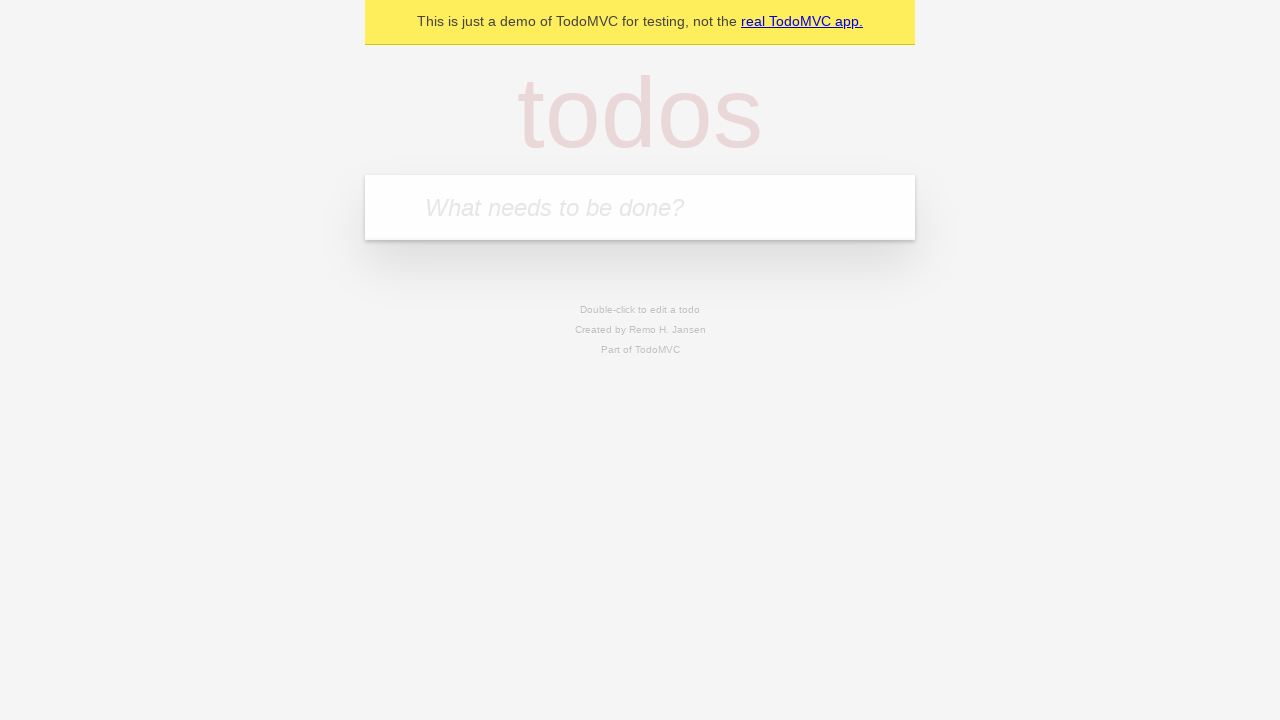

Filled new todo input with 'buy some cheese' on .new-todo
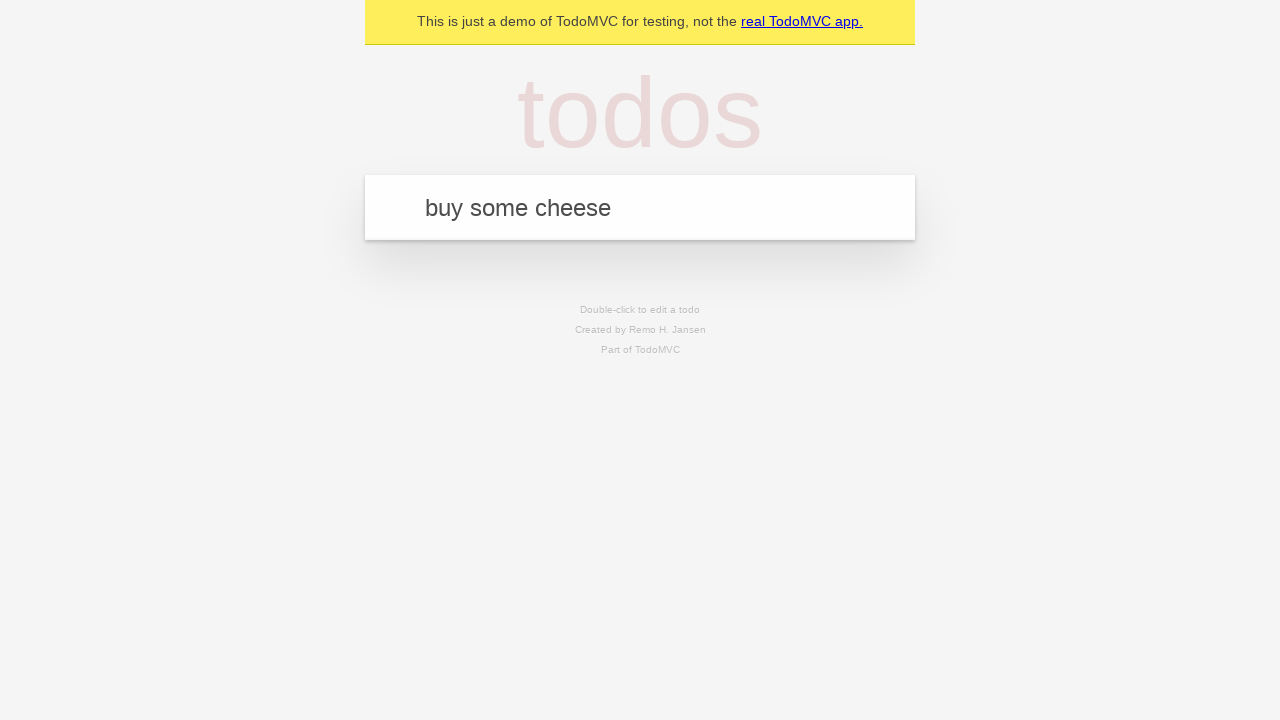

Pressed Enter to add first todo on .new-todo
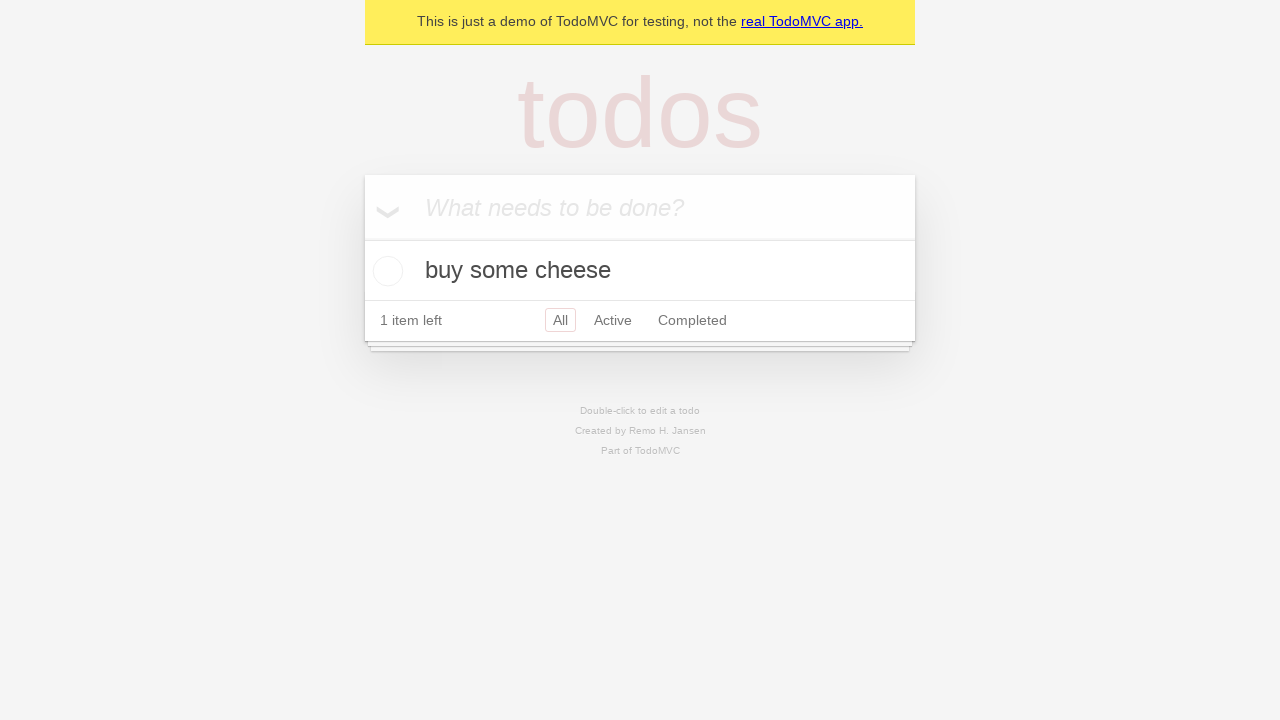

Filled new todo input with 'feed the cat' on .new-todo
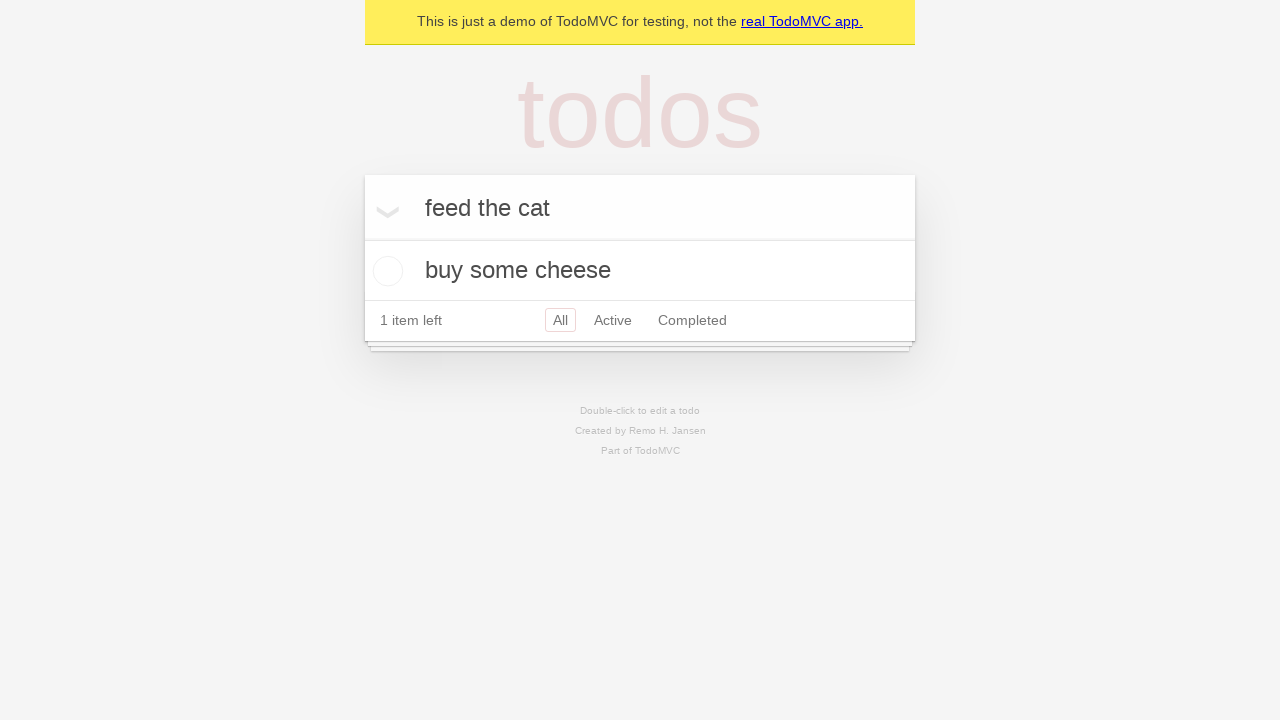

Pressed Enter to add second todo on .new-todo
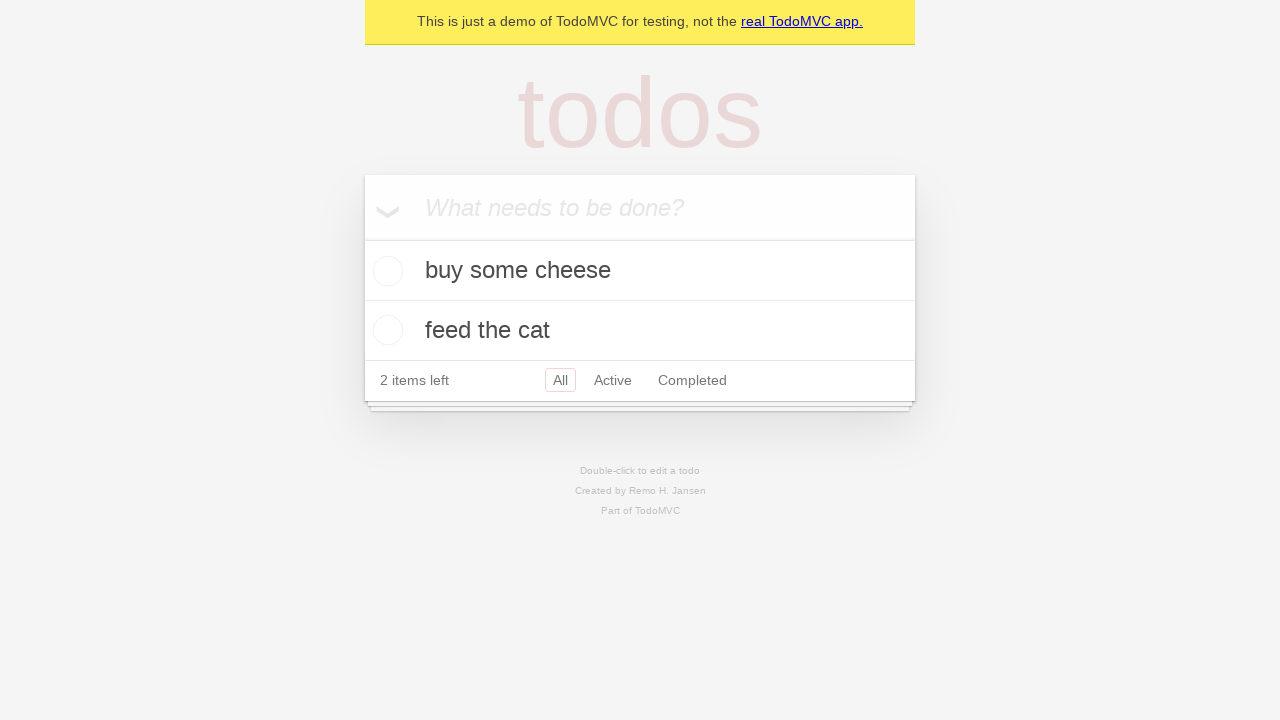

Filled new todo input with 'book a doctors appointment' on .new-todo
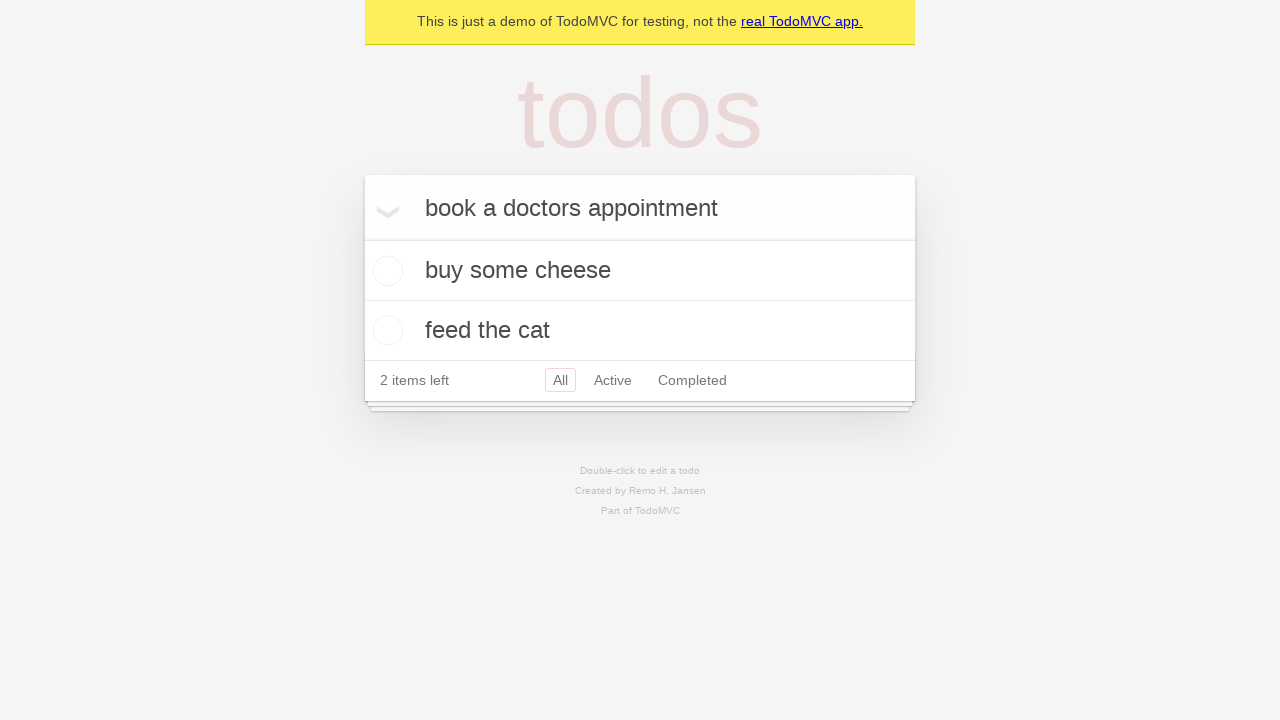

Pressed Enter to add third todo on .new-todo
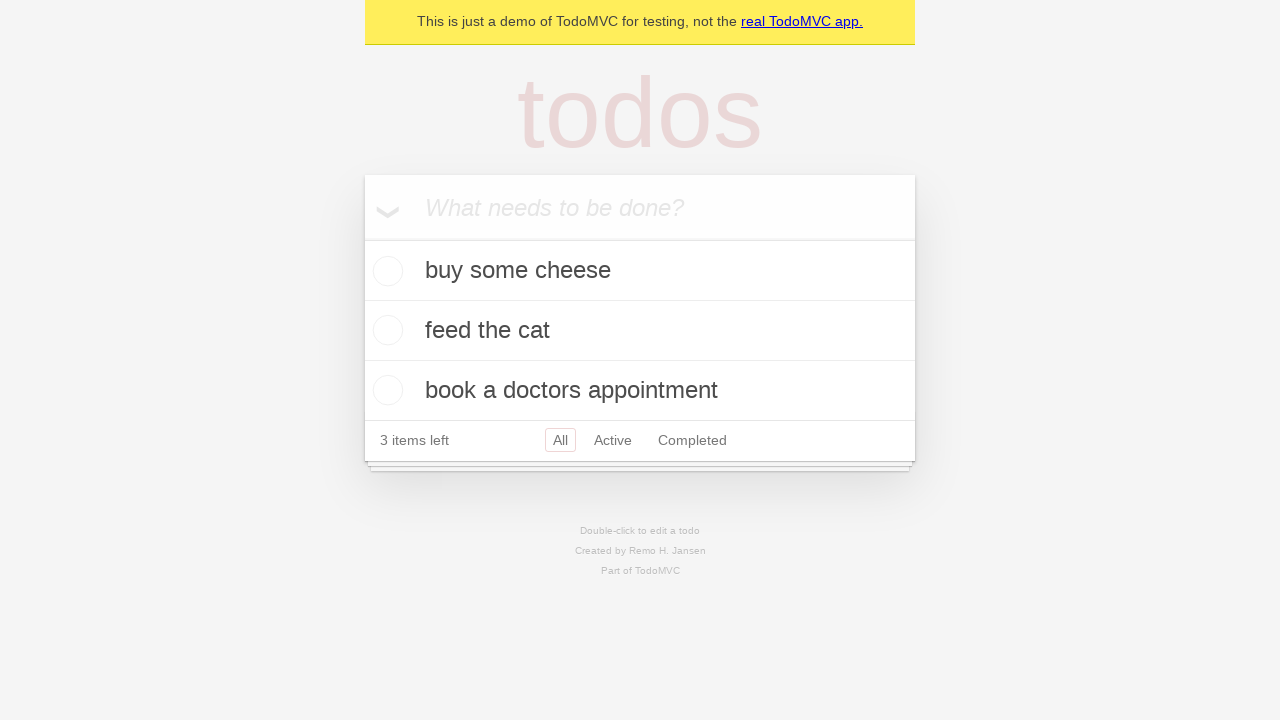

Waited for all three todo items to load
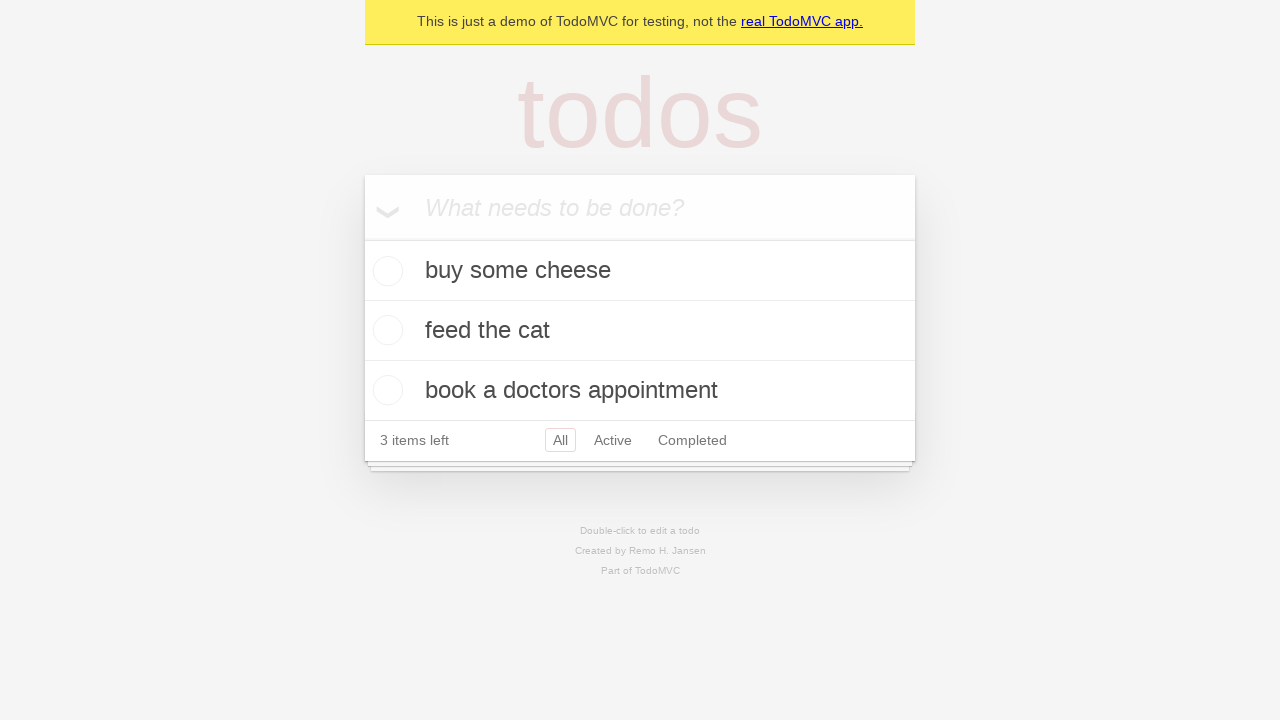

Double-clicked second todo to enter edit mode at (640, 331) on .todo-list li >> nth=1
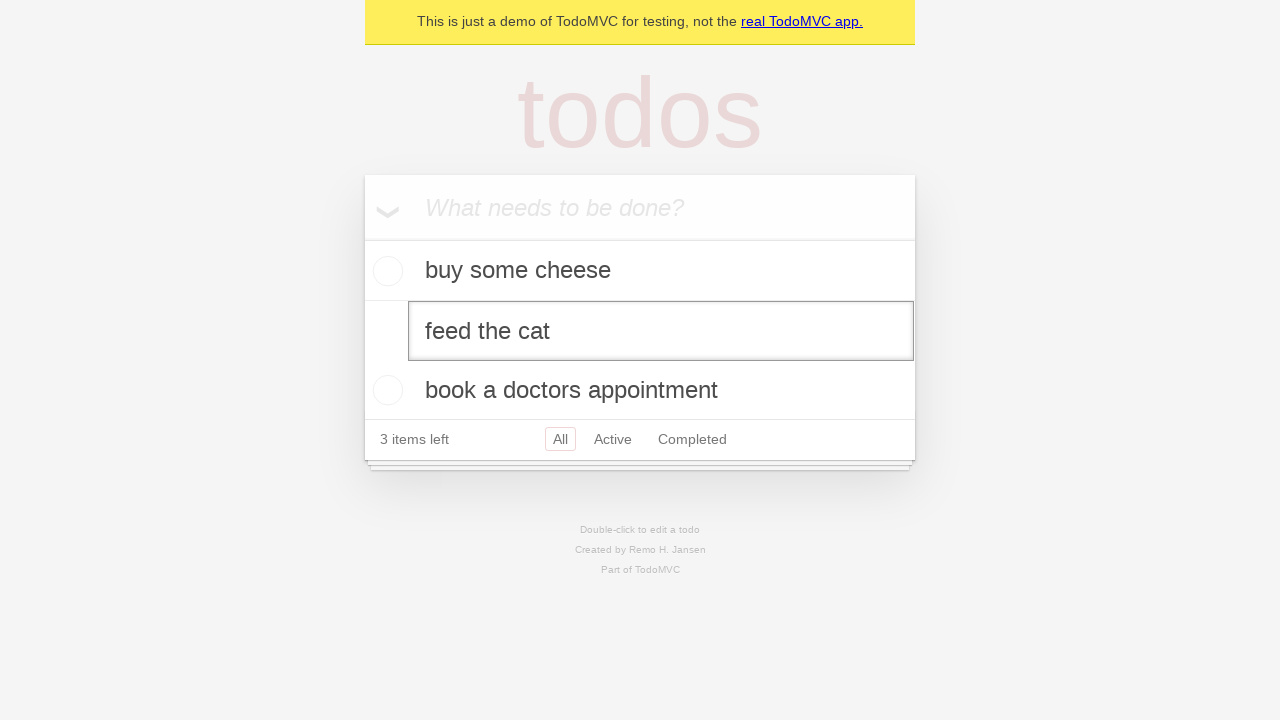

Filled edit field with text containing leading and trailing spaces on .todo-list li >> nth=1 >> .edit
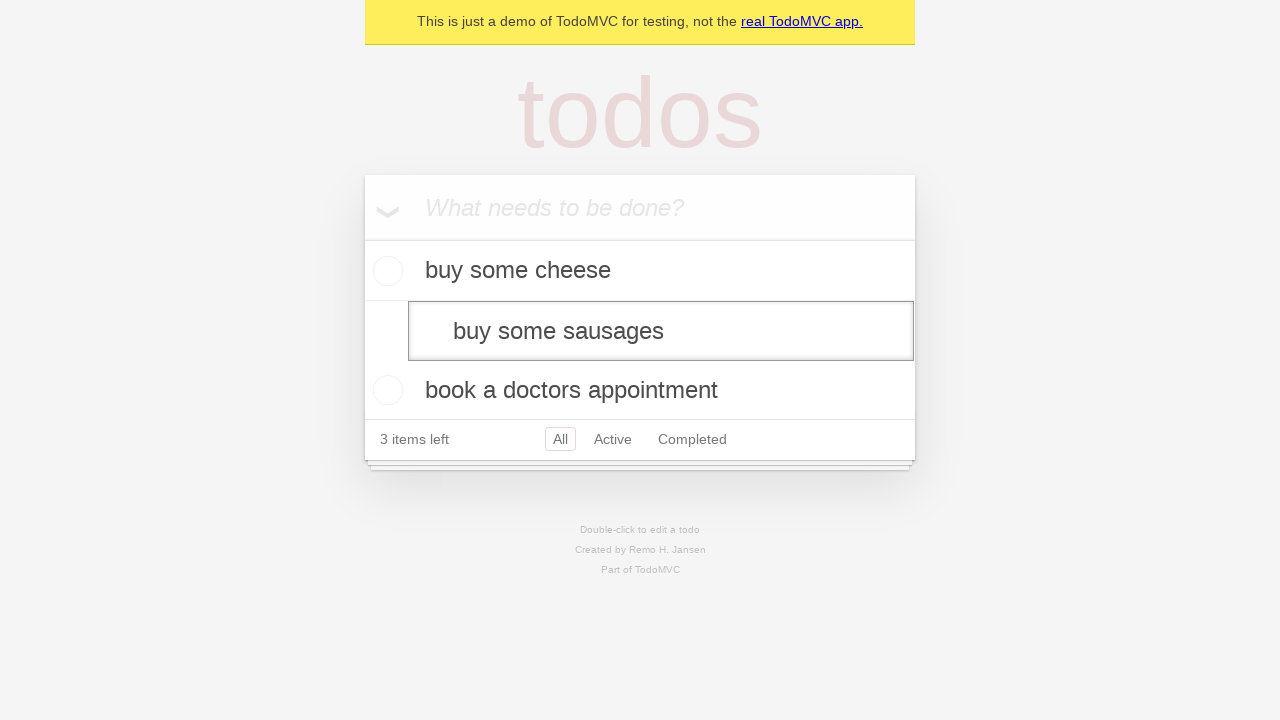

Pressed Enter to submit edited todo and verify text is trimmed on .todo-list li >> nth=1 >> .edit
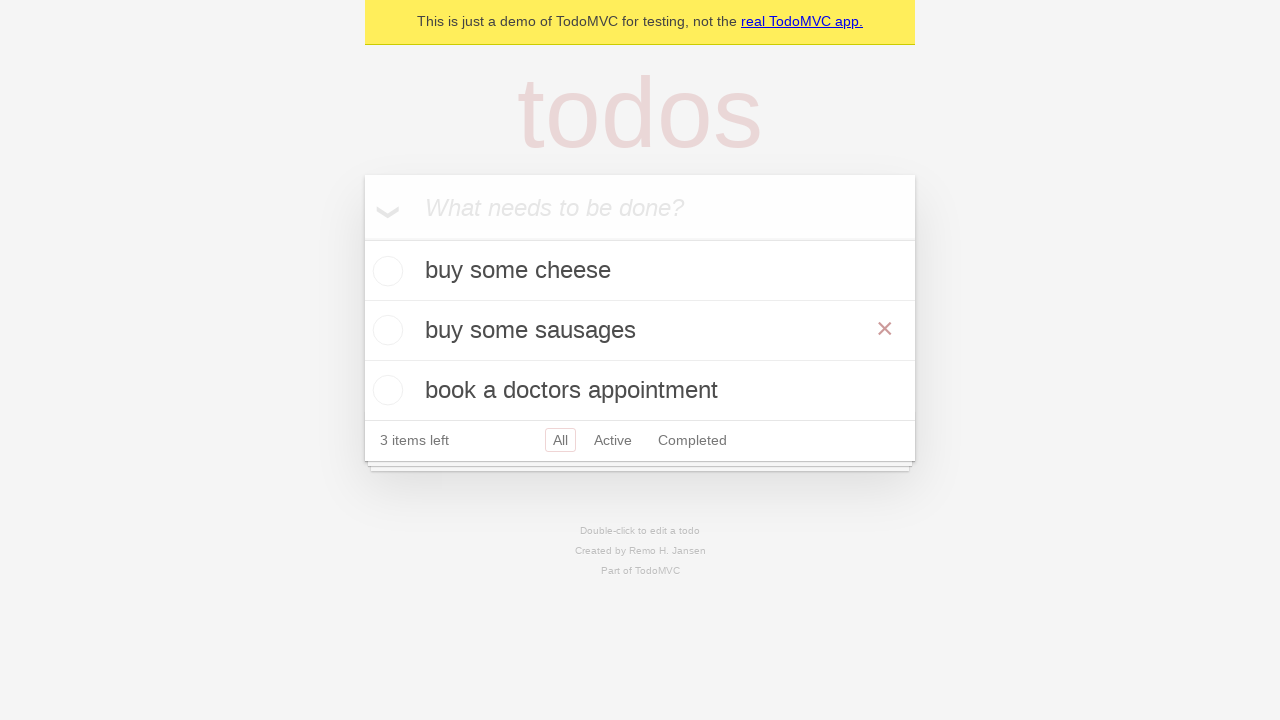

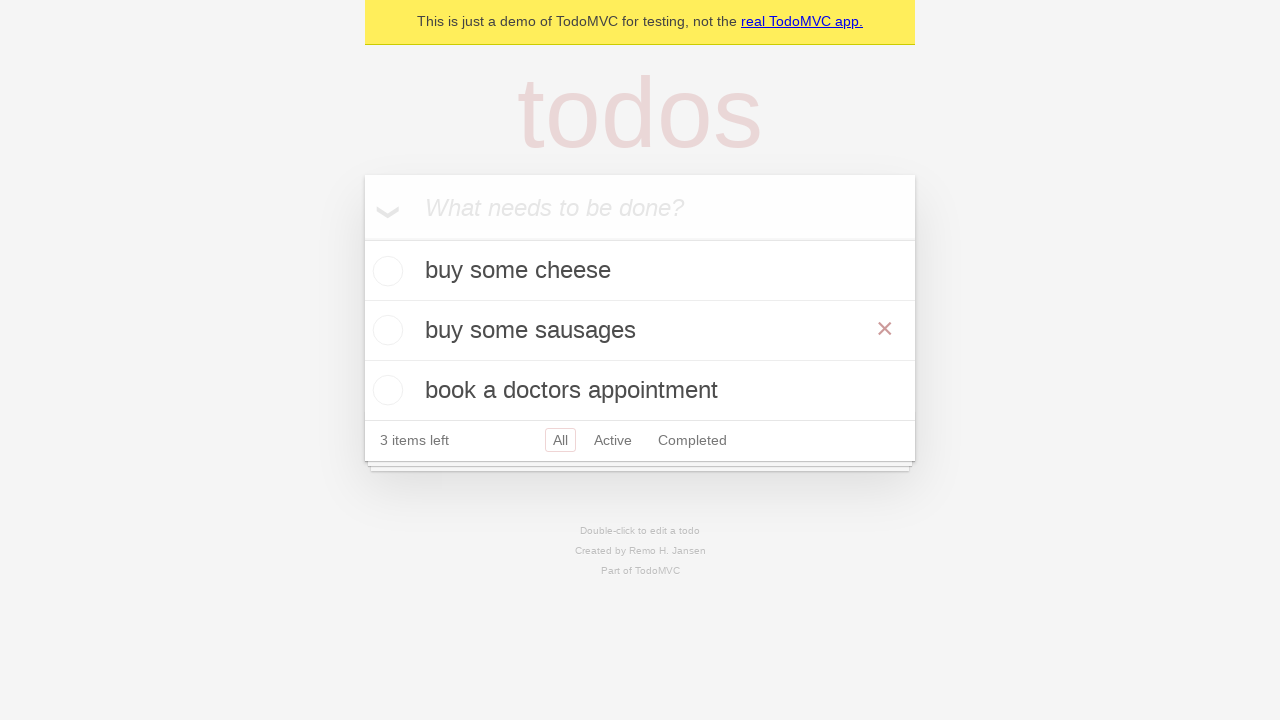